Tests un-marking items as complete

Starting URL: https://demo.playwright.dev/todomvc

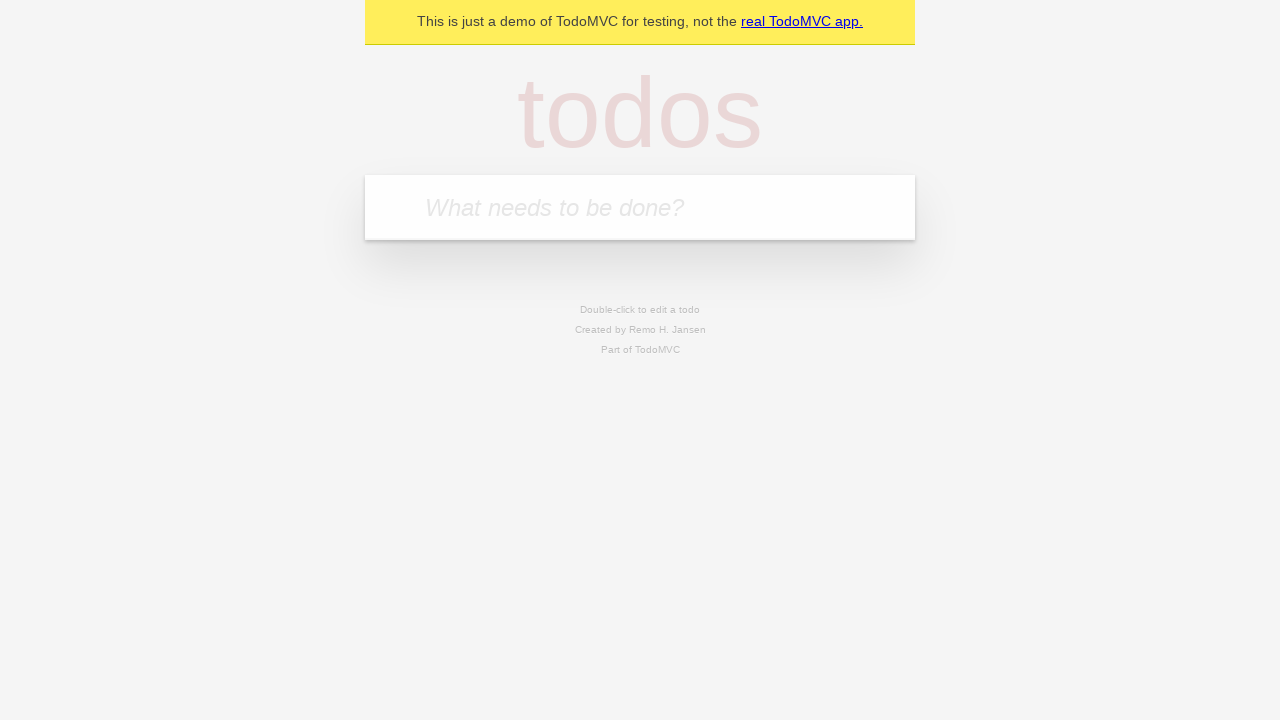

Filled new todo input with 'buy some cheese' on .new-todo
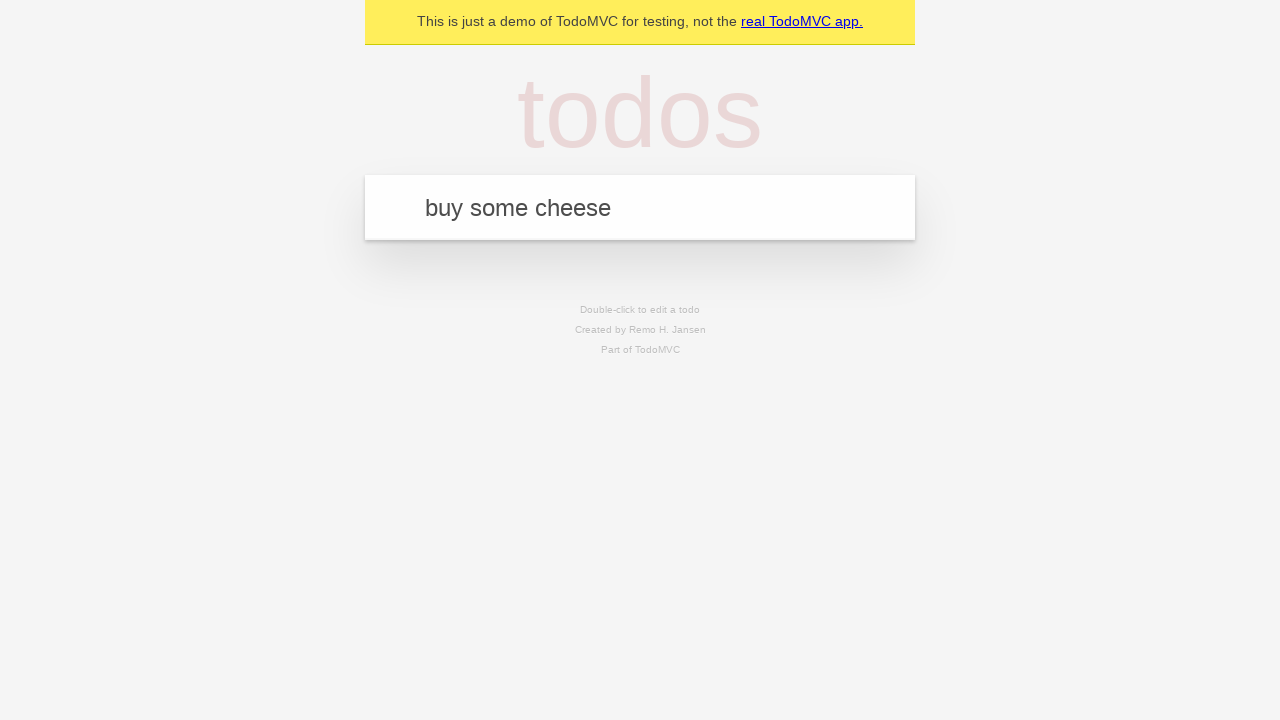

Pressed Enter to create first todo item on .new-todo
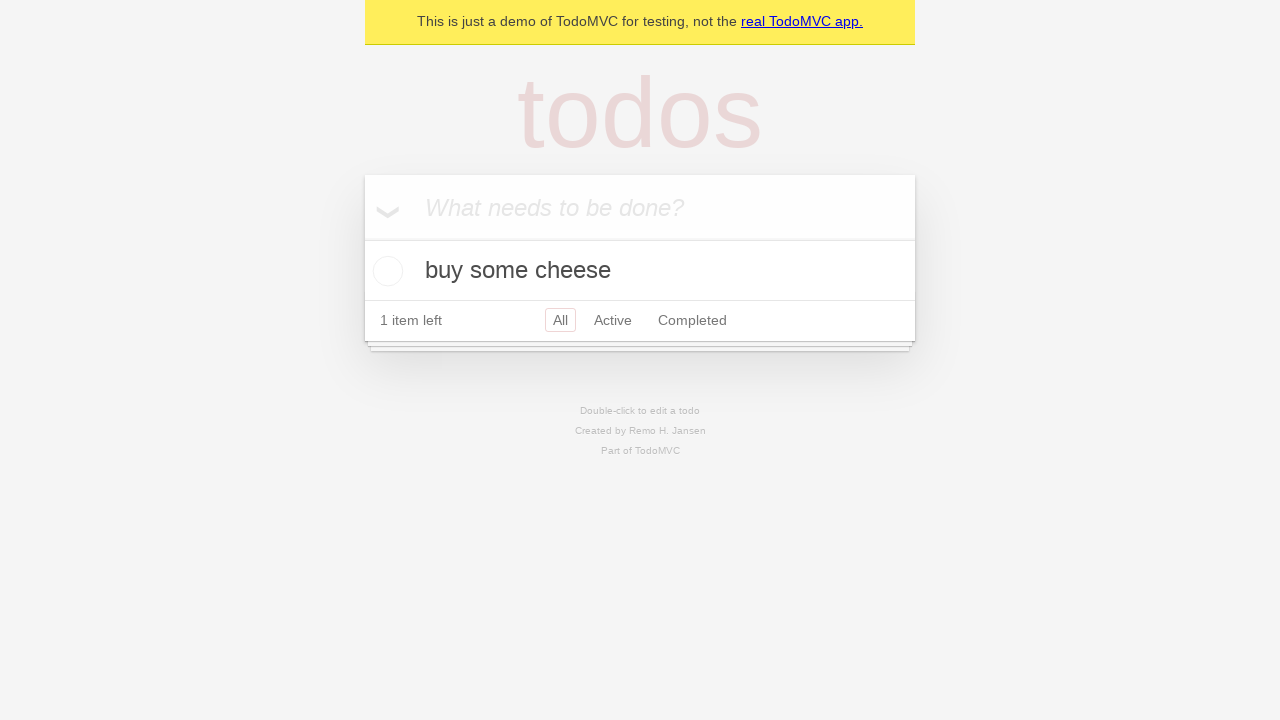

Filled new todo input with 'feed the cat' on .new-todo
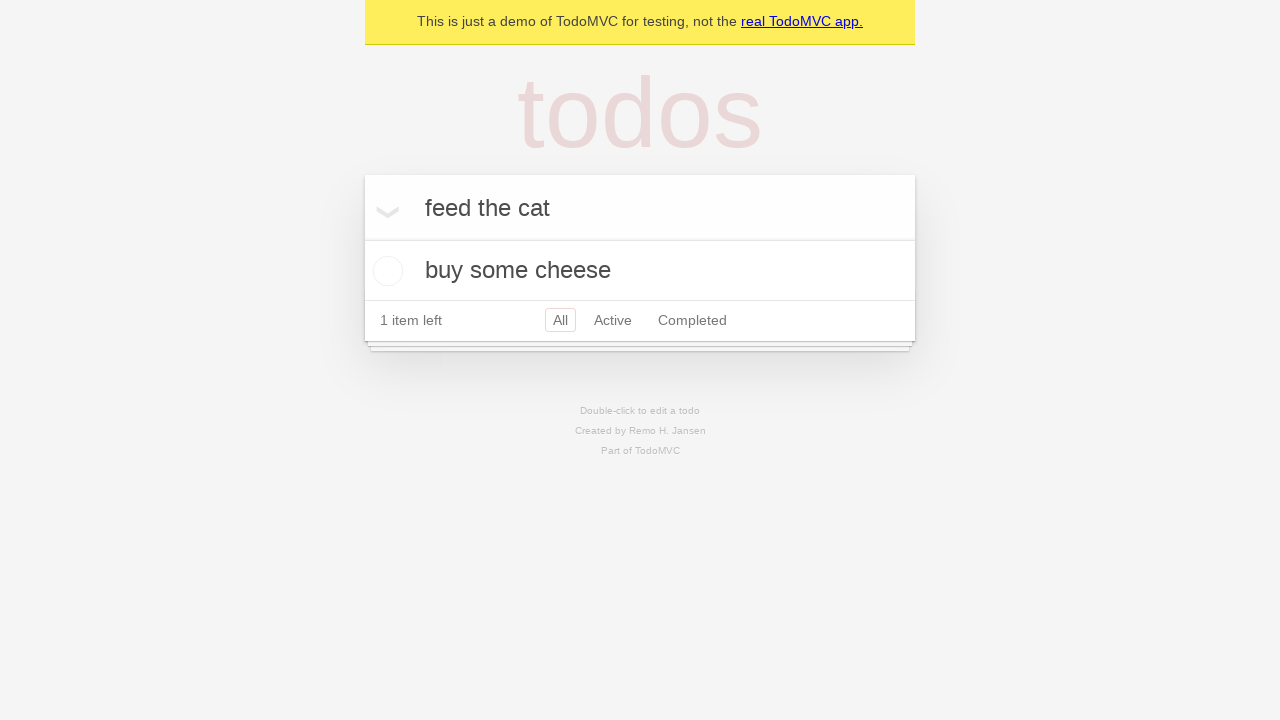

Pressed Enter to create second todo item on .new-todo
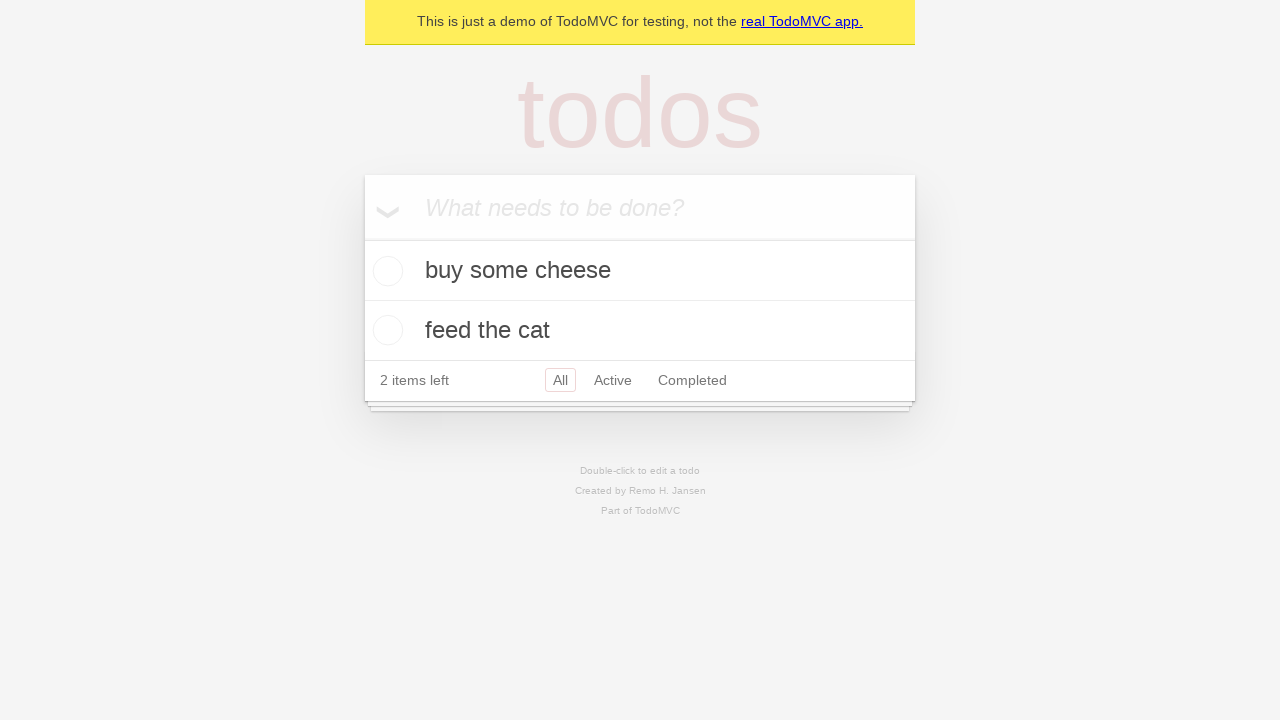

Clicked toggle to mark first item as complete at (385, 271) on .todo-list li:nth-child(1) .toggle
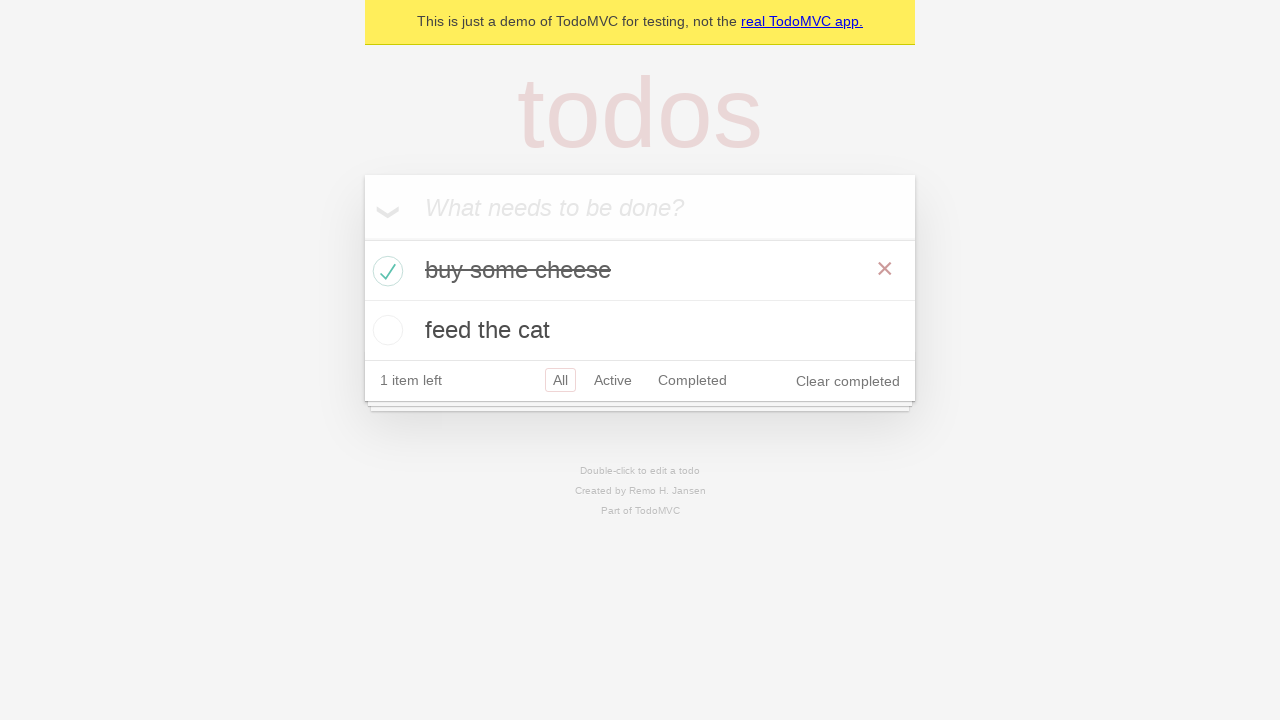

Clicked toggle to un-mark first item as complete at (385, 271) on .todo-list li:nth-child(1) .toggle
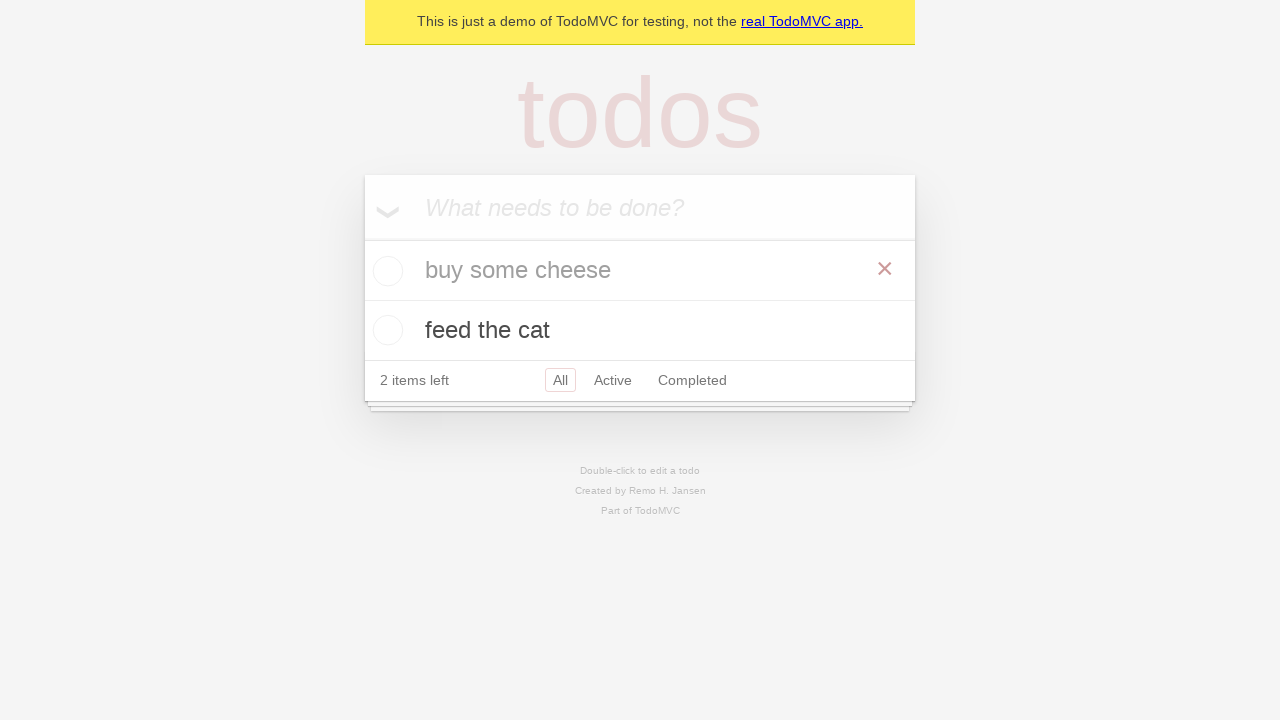

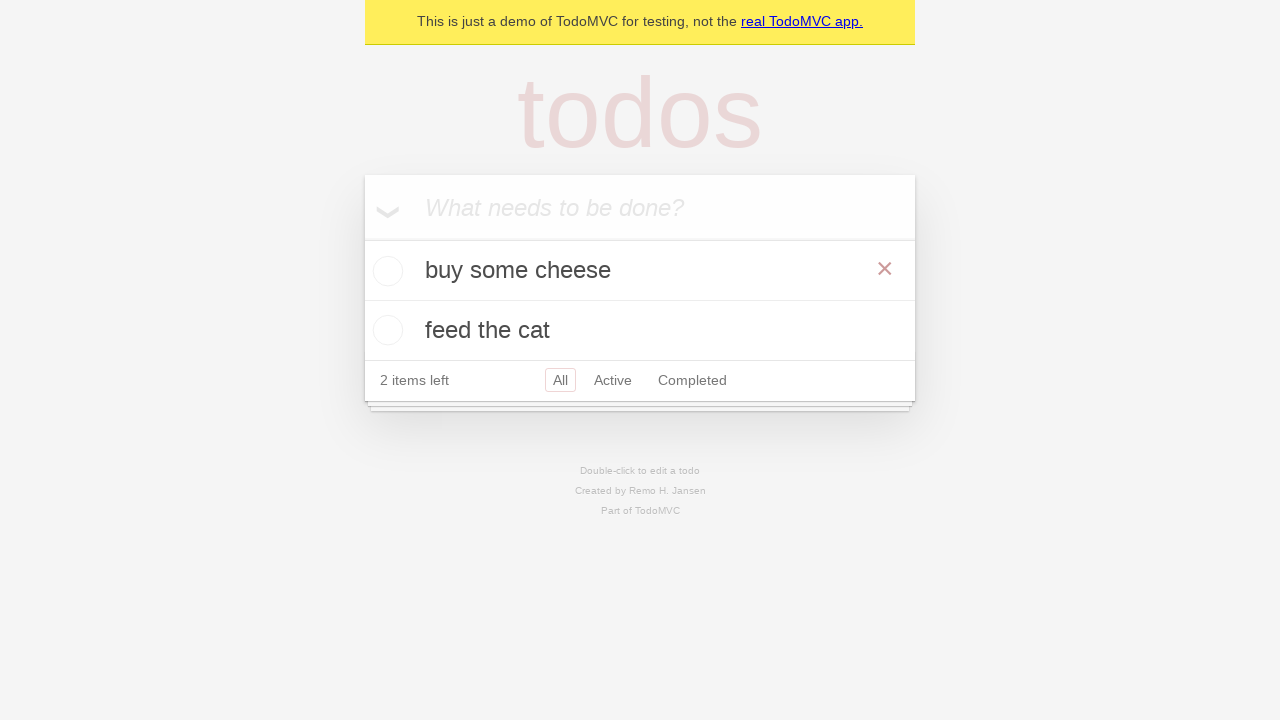